Navigates to a demo table page and extracts employee data from a table by iterating through rows to get employee IDs and names

Starting URL: http://automationbykrishna.com/

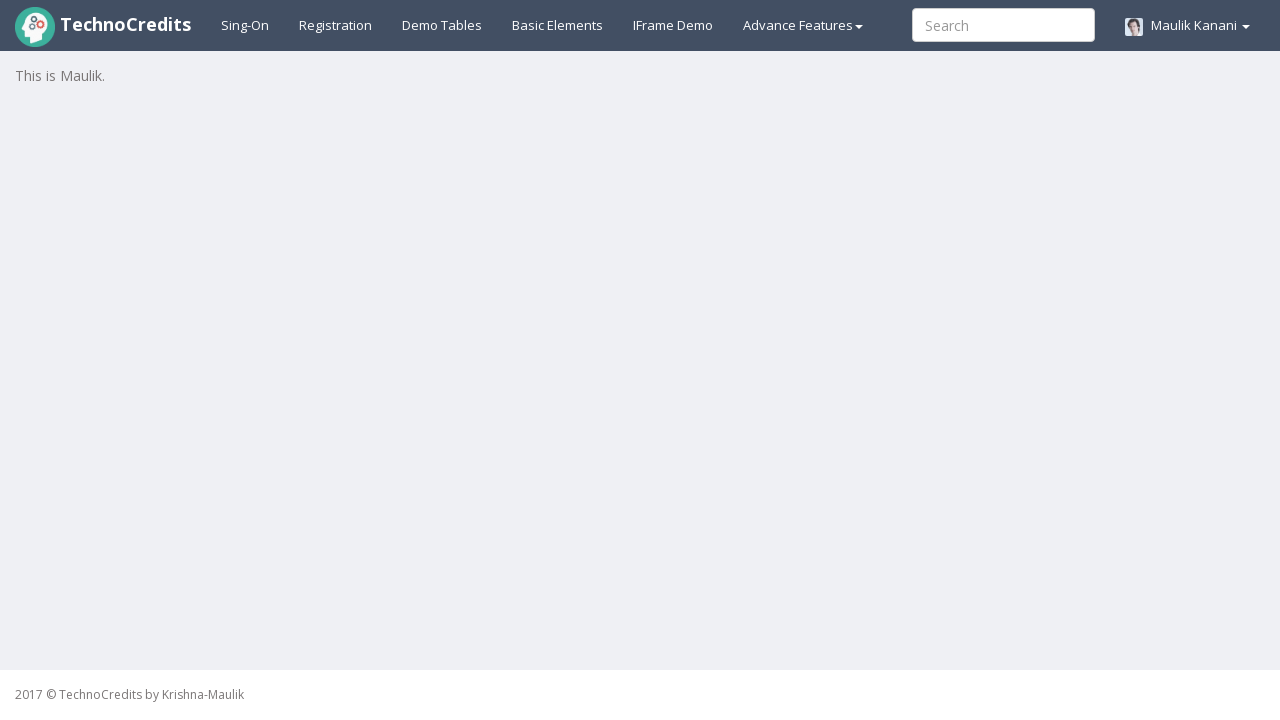

Clicked demotable link to navigate to table page at (442, 25) on #demotable
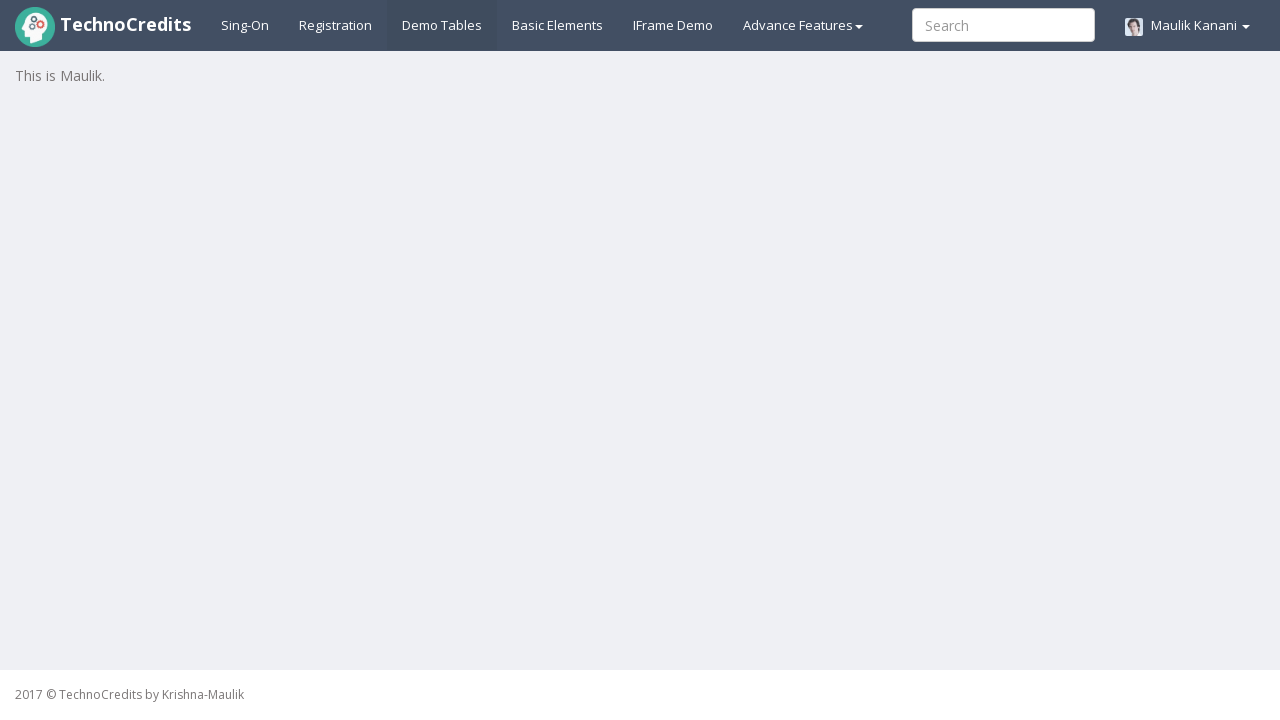

Table with class 'table table-striped' loaded
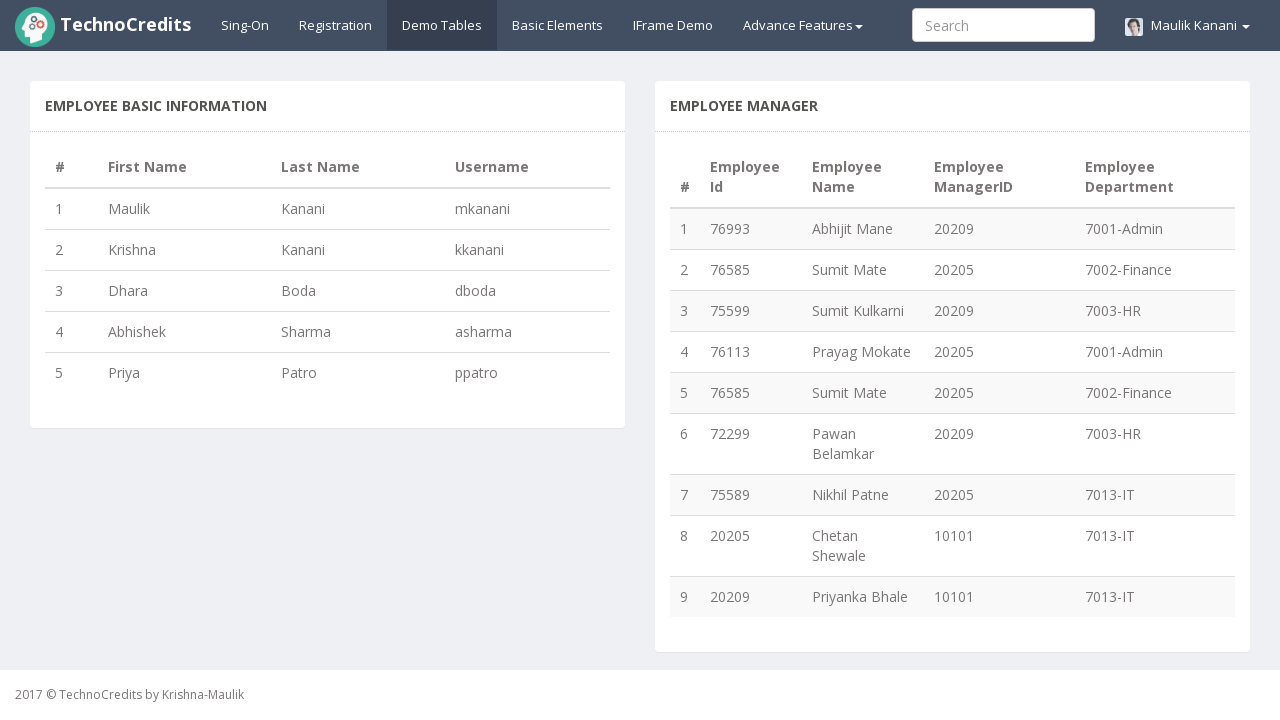

Retrieved row count: 9 rows found in table
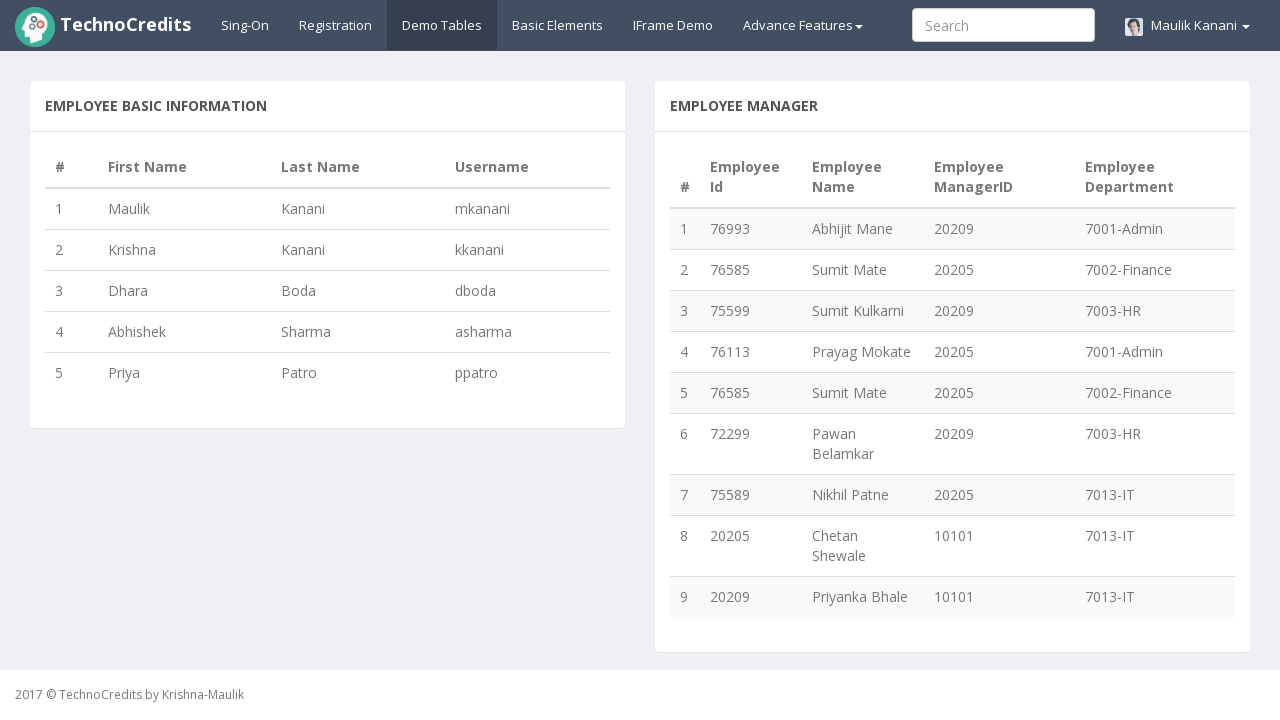

Employee ID column verified for row 1
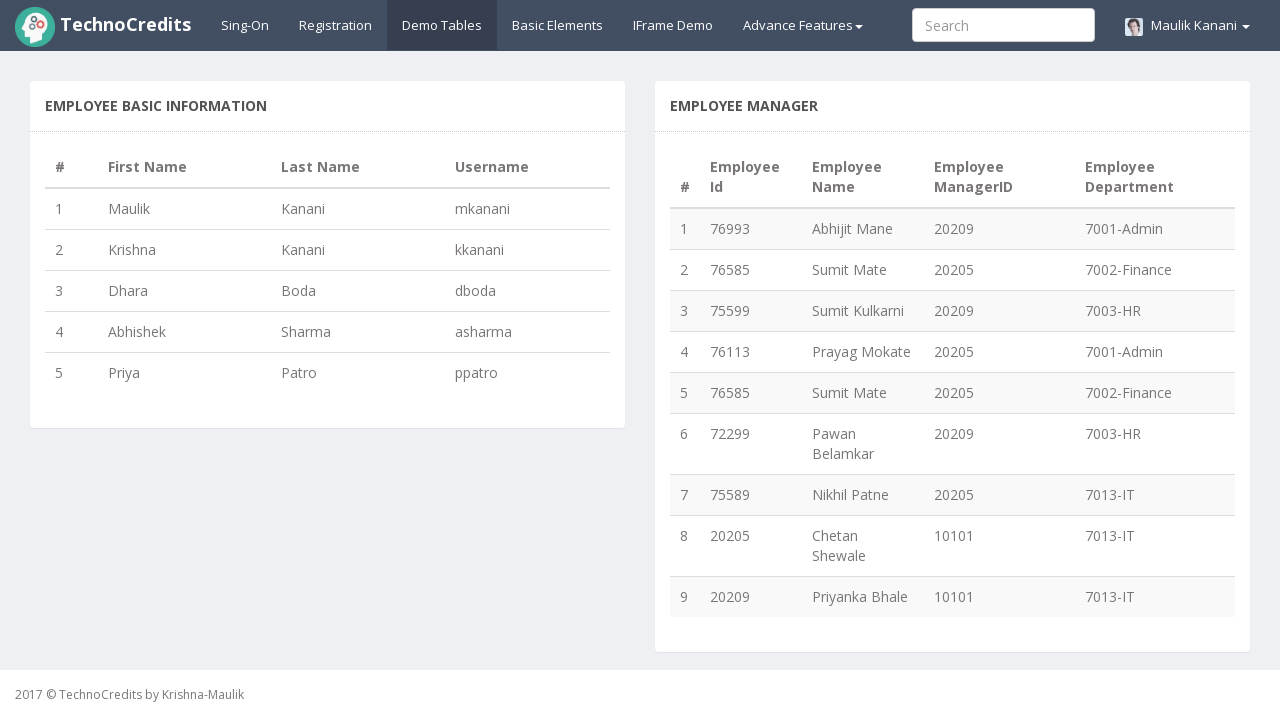

Employee name column verified for row 1
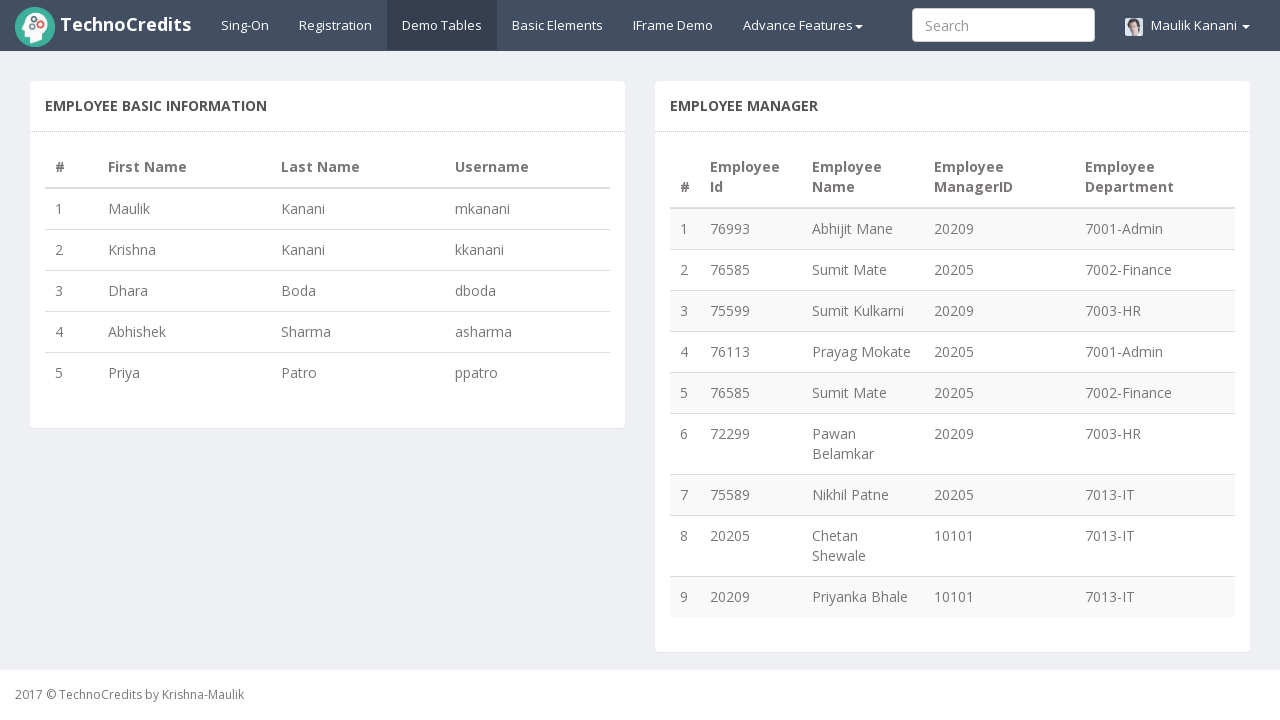

Employee ID column verified for row 2
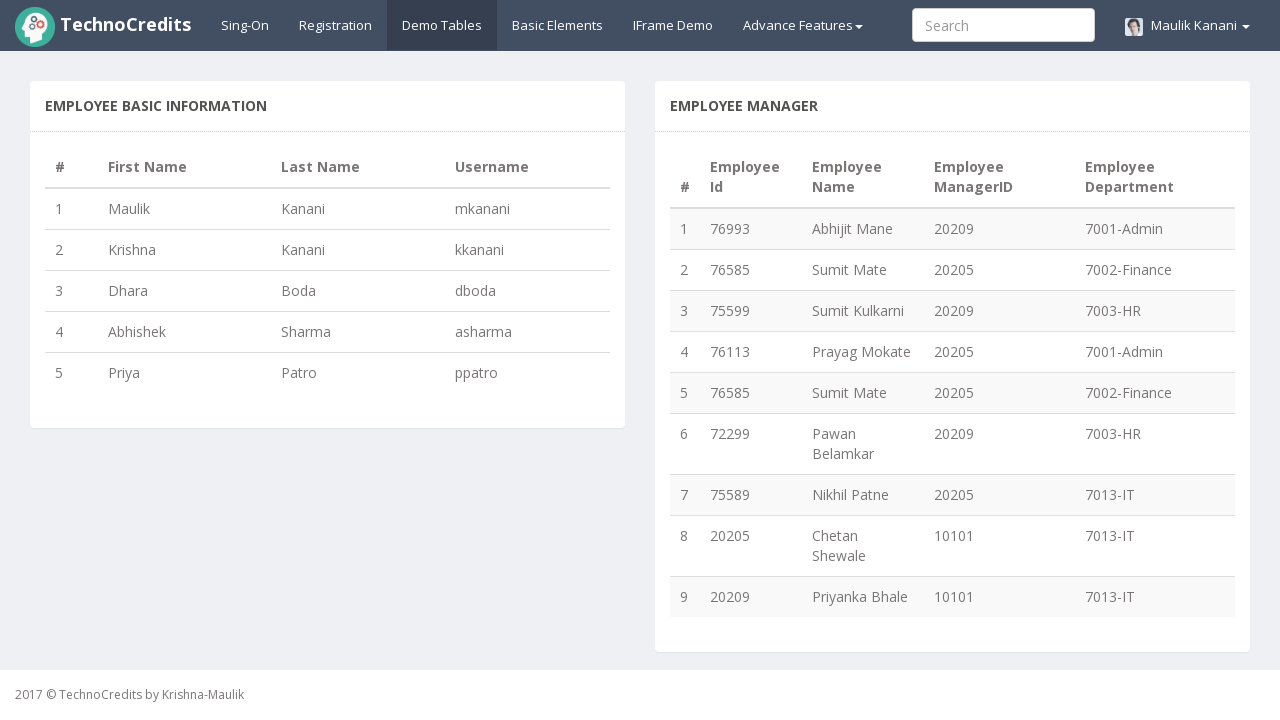

Employee name column verified for row 2
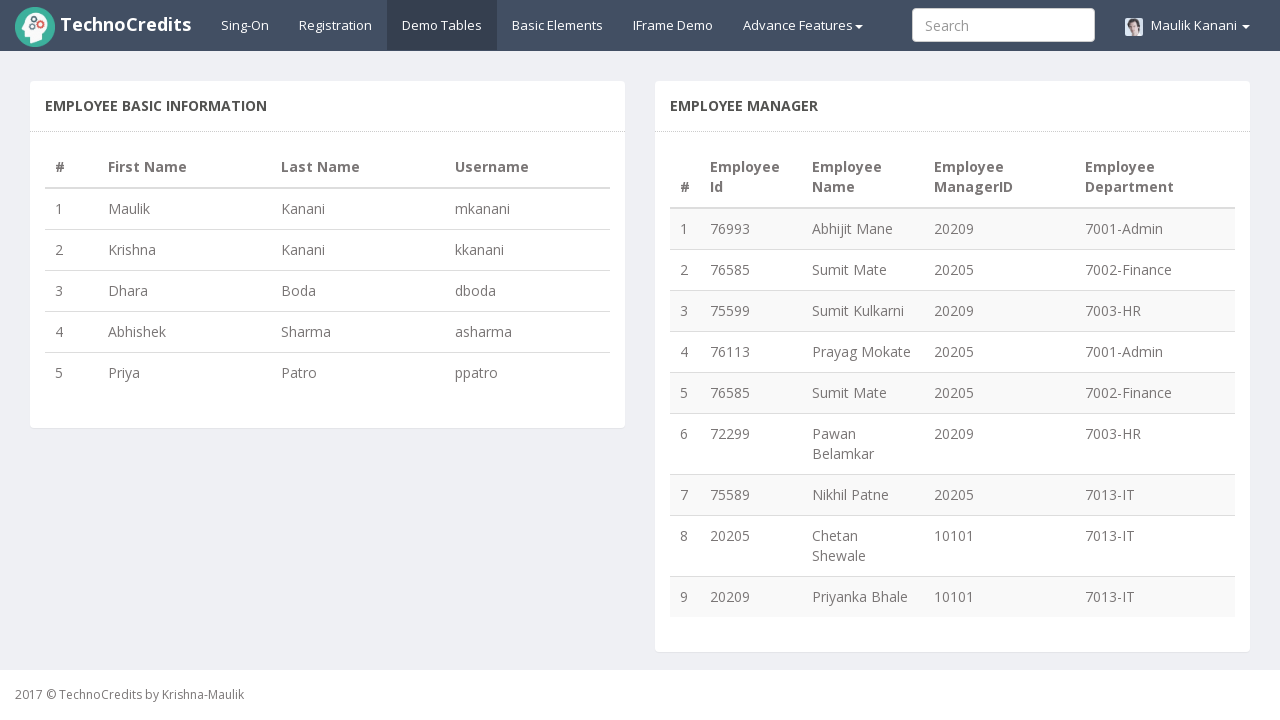

Employee ID column verified for row 3
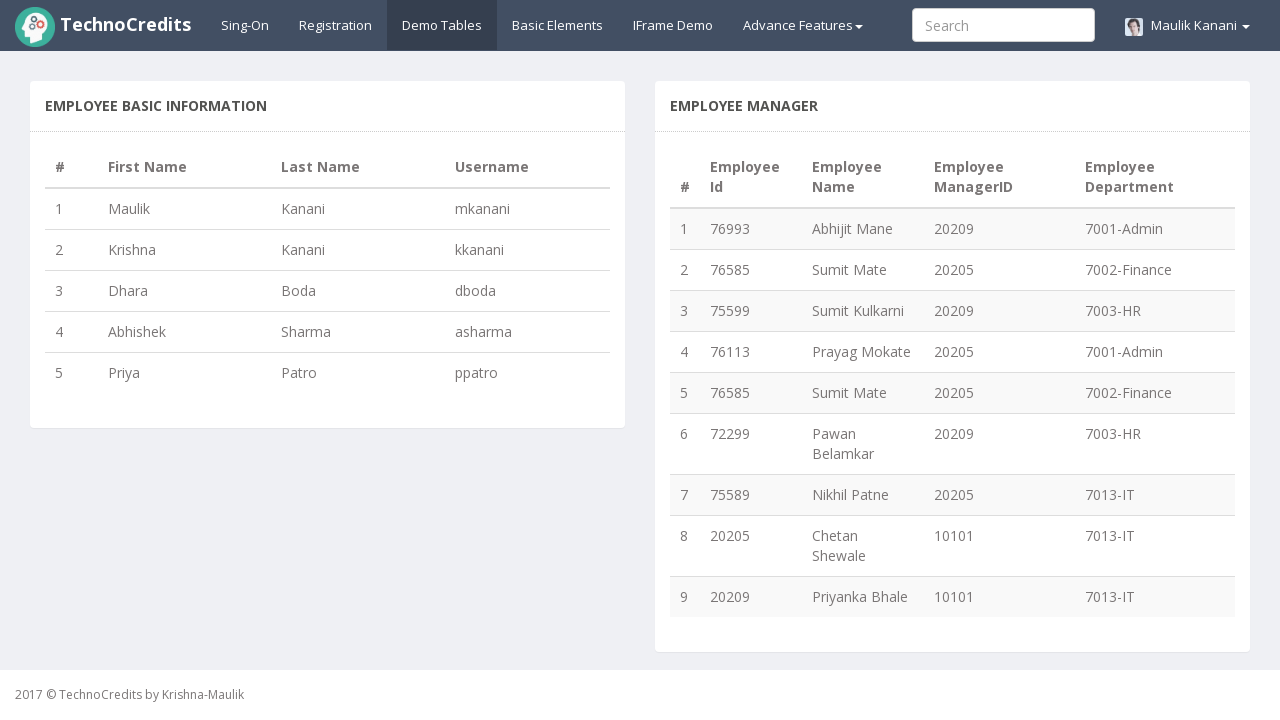

Employee name column verified for row 3
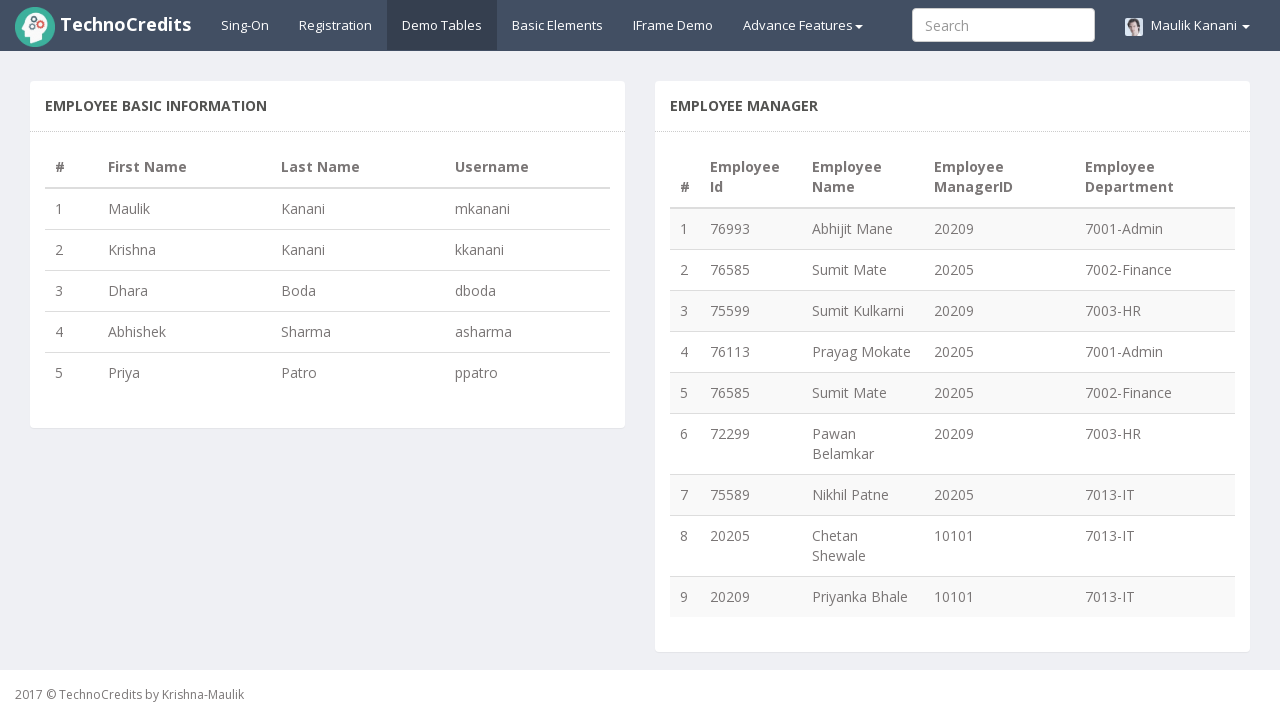

Employee ID column verified for row 4
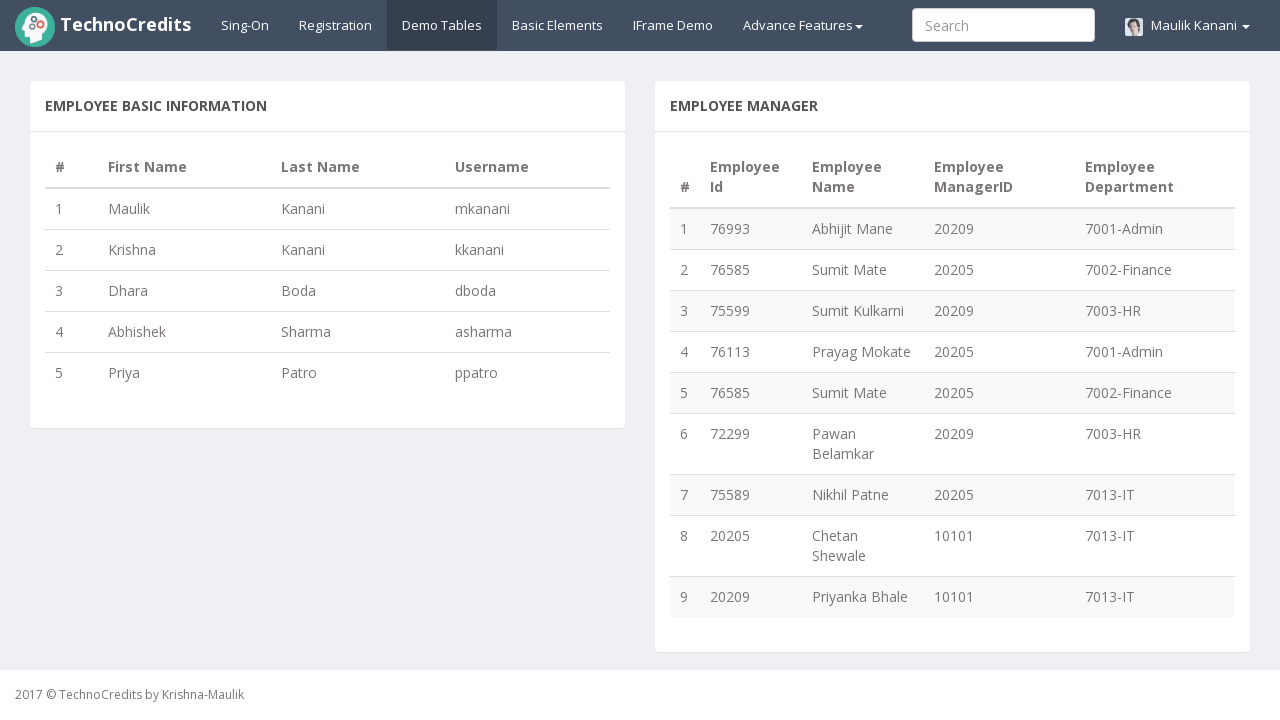

Employee name column verified for row 4
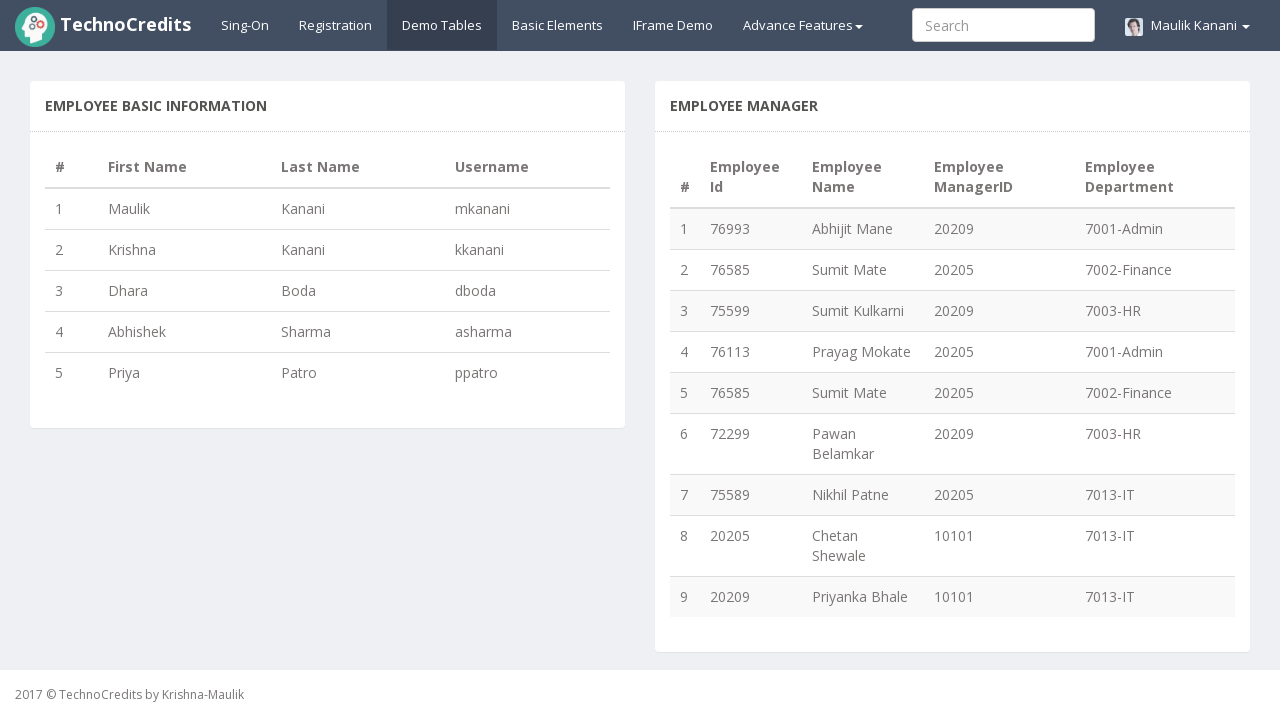

Employee ID column verified for row 5
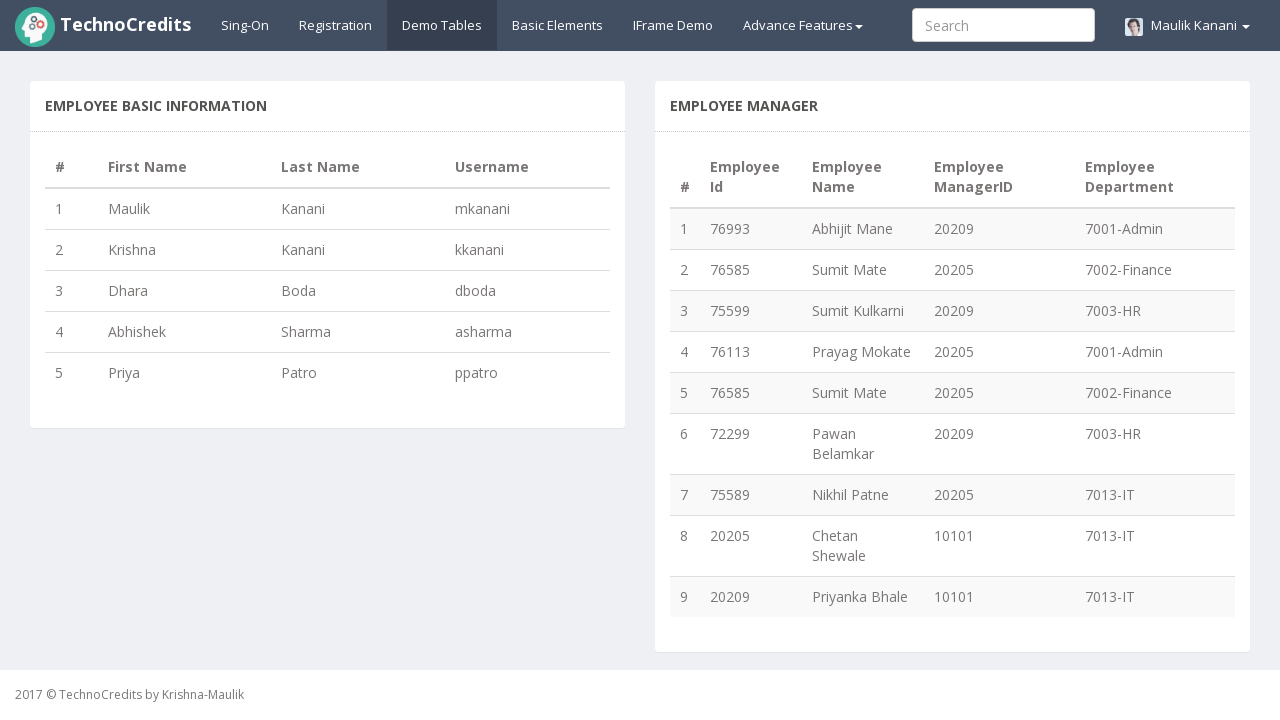

Employee name column verified for row 5
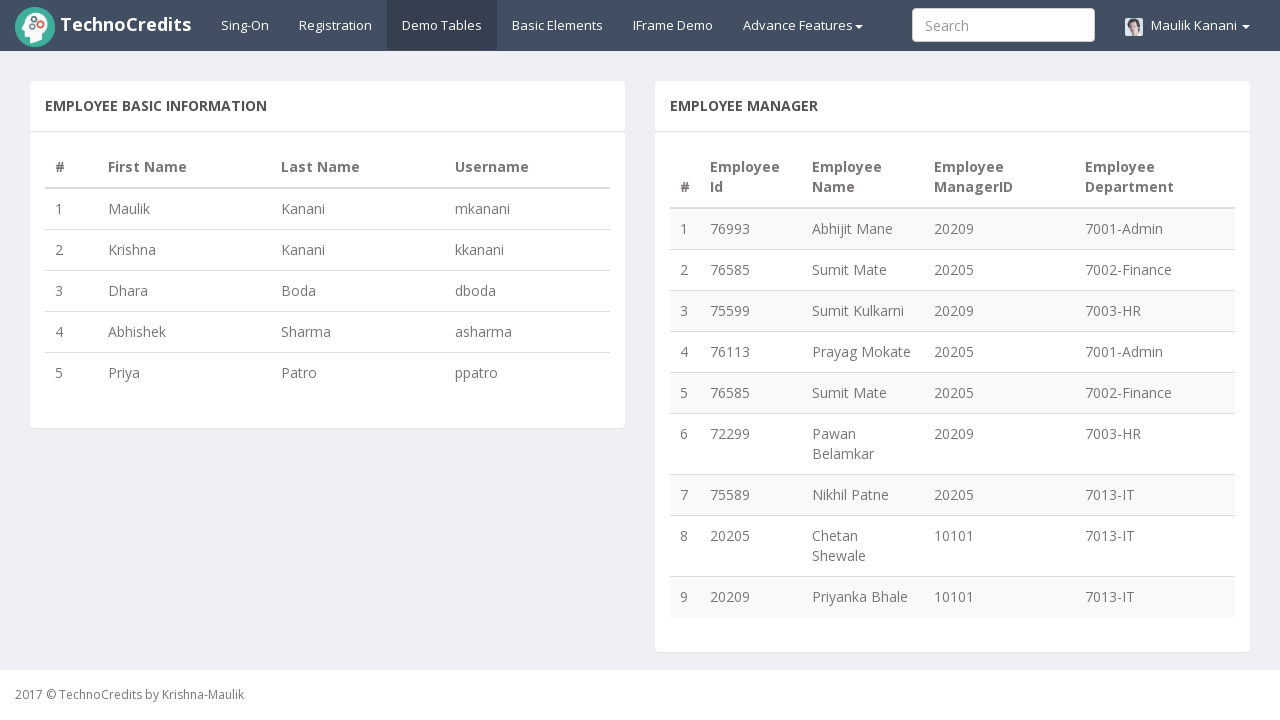

Employee ID column verified for row 6
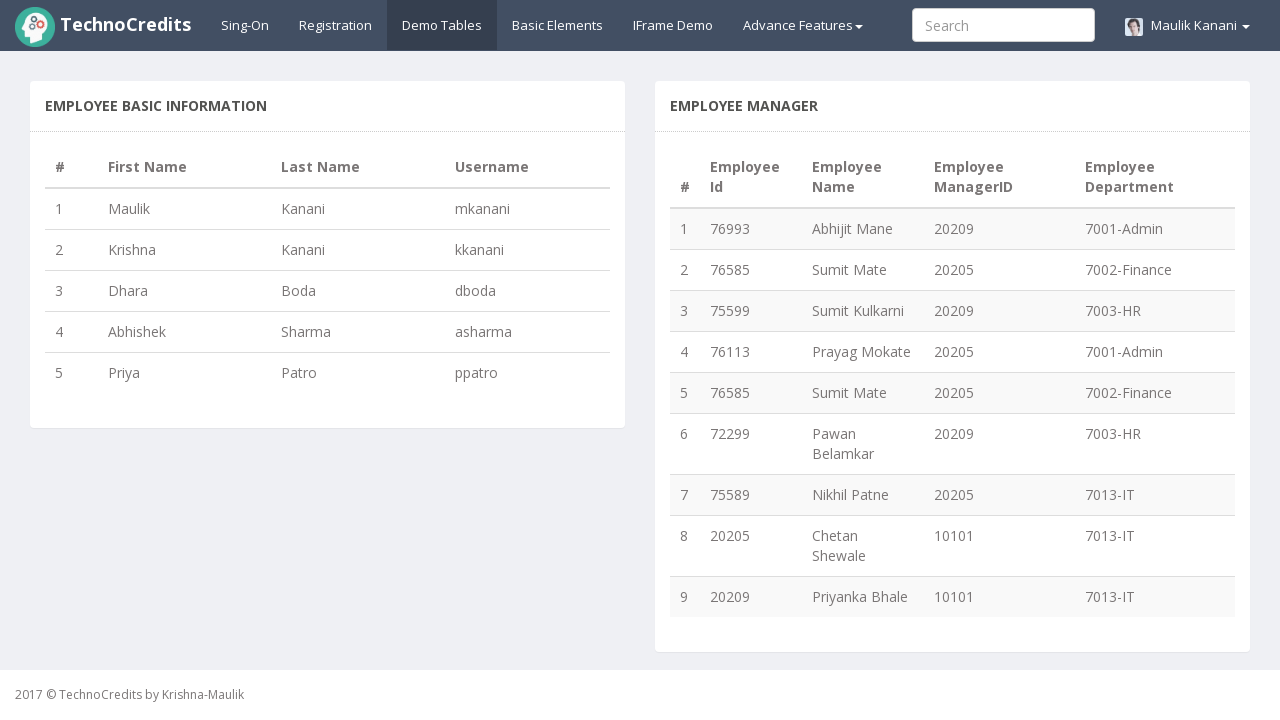

Employee name column verified for row 6
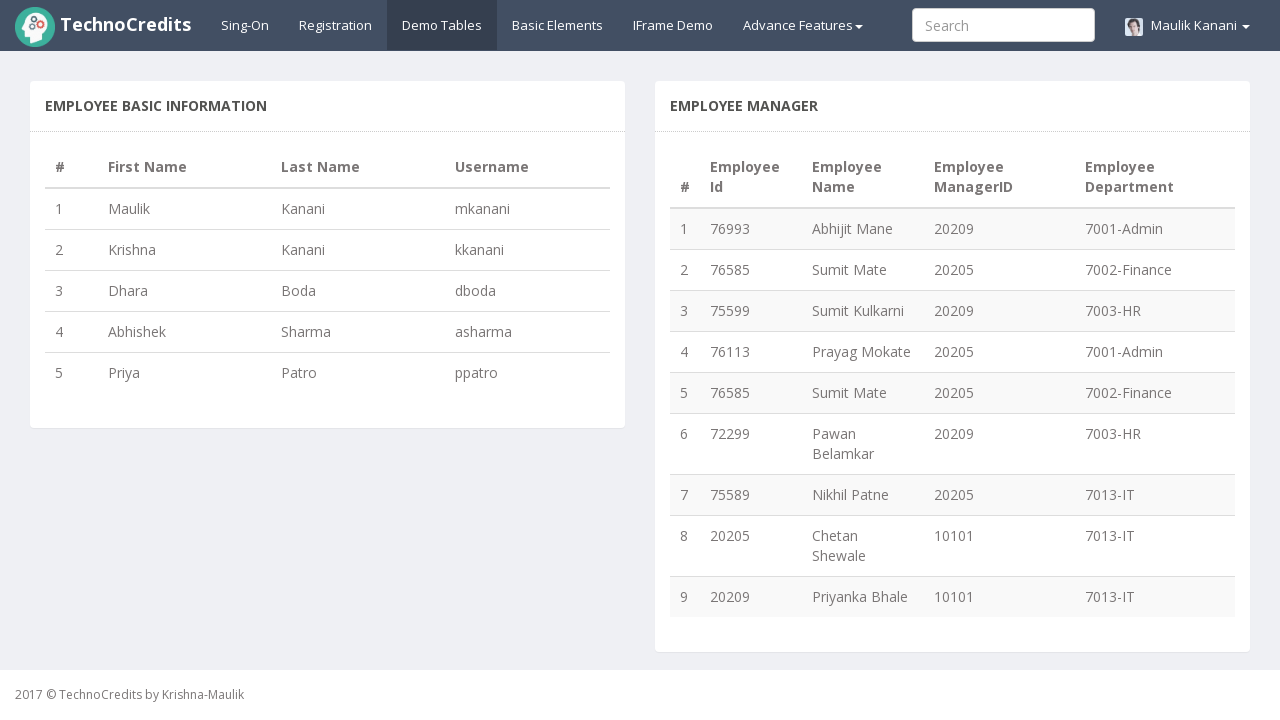

Employee ID column verified for row 7
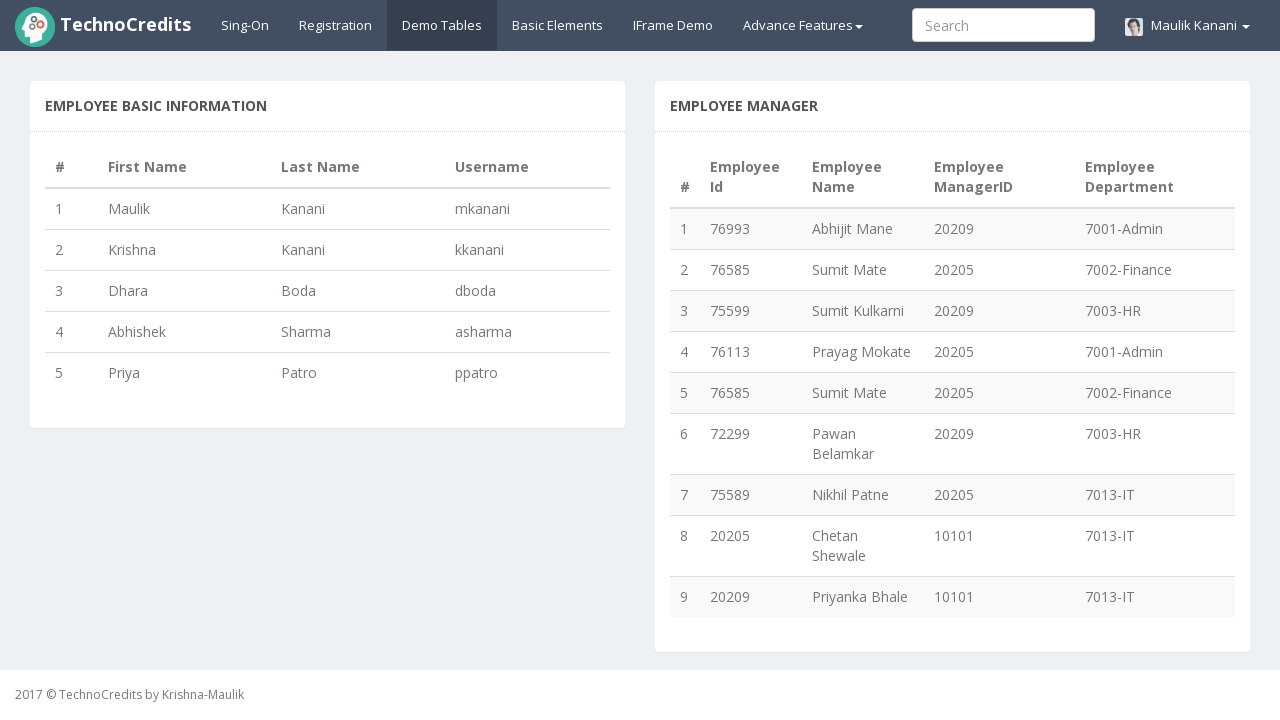

Employee name column verified for row 7
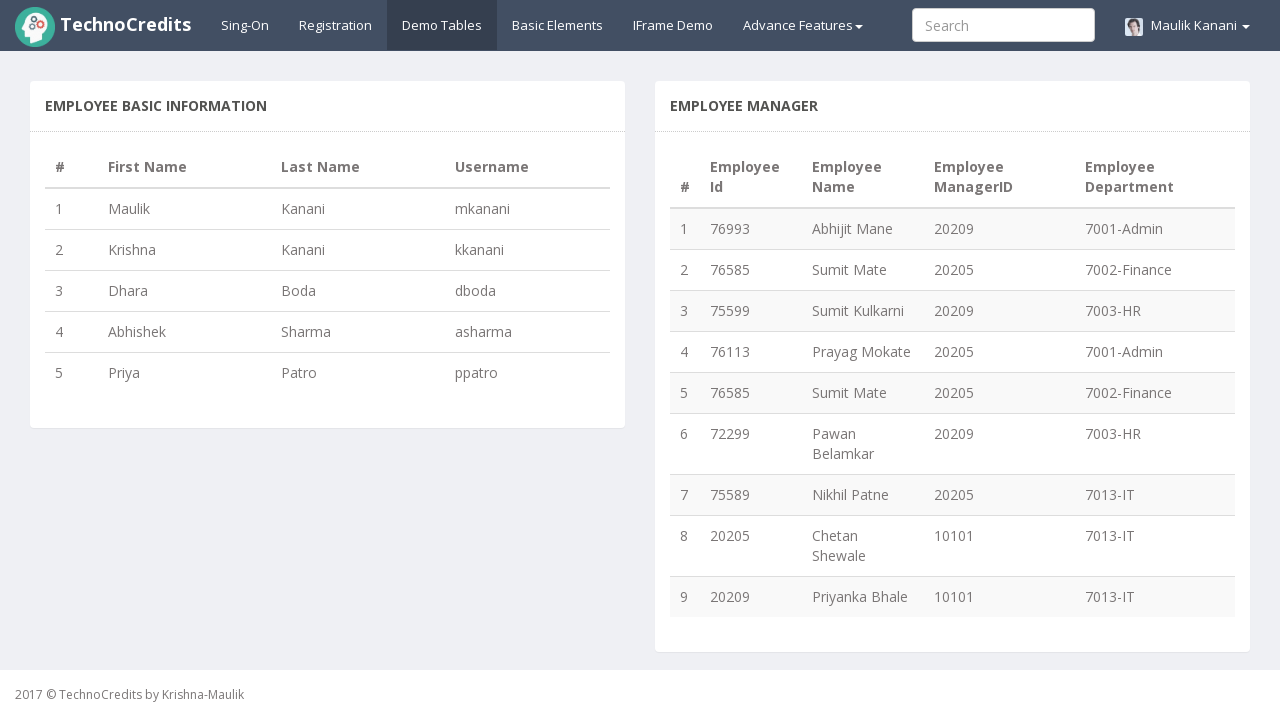

Employee ID column verified for row 8
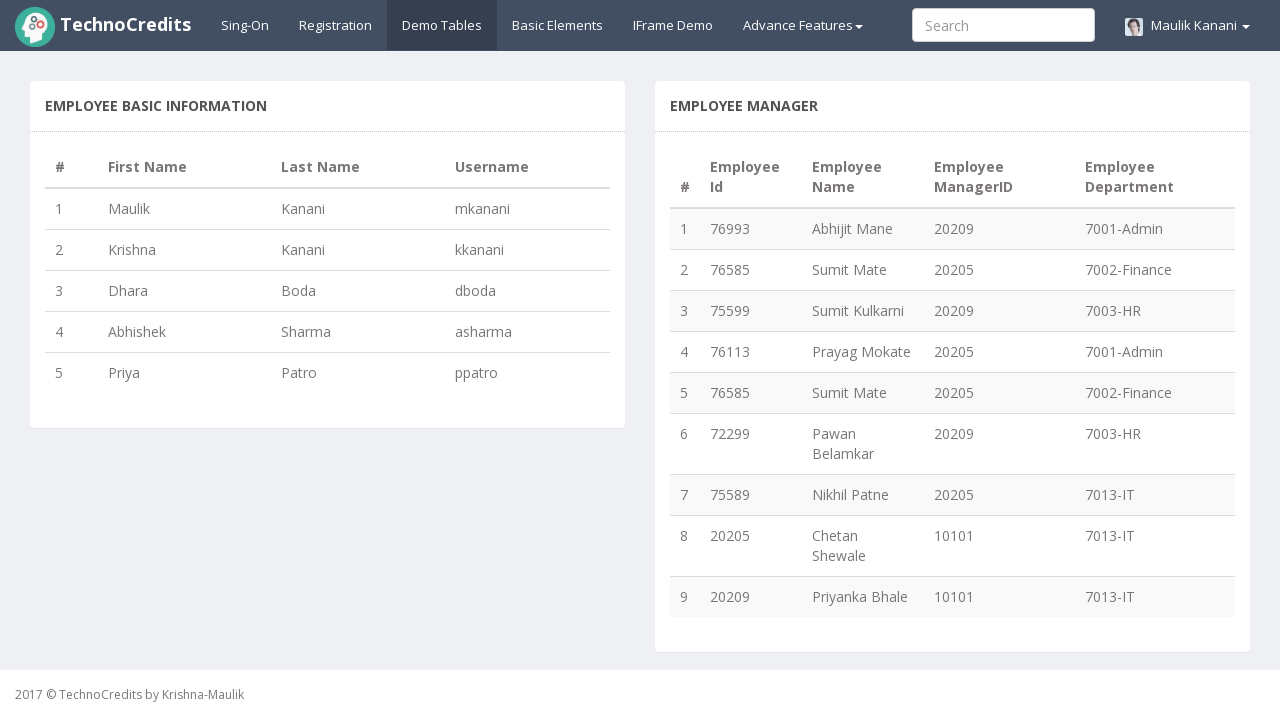

Employee name column verified for row 8
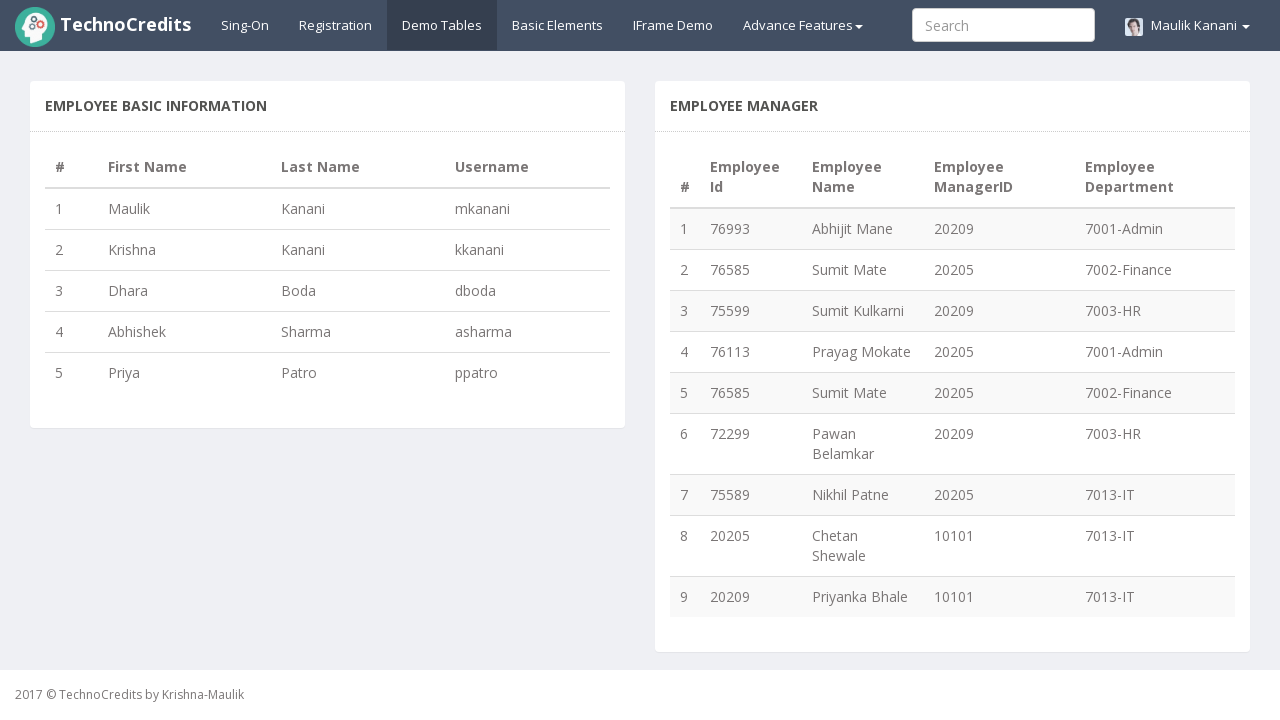

Employee ID column verified for row 9
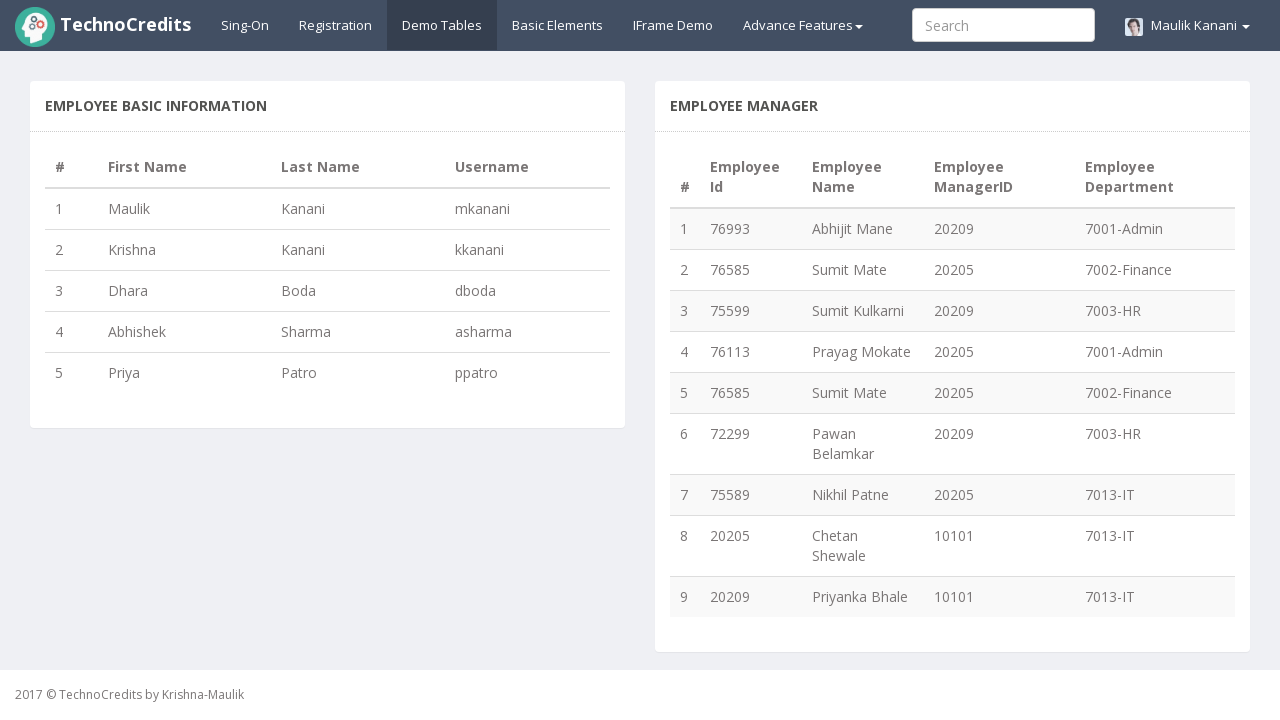

Employee name column verified for row 9
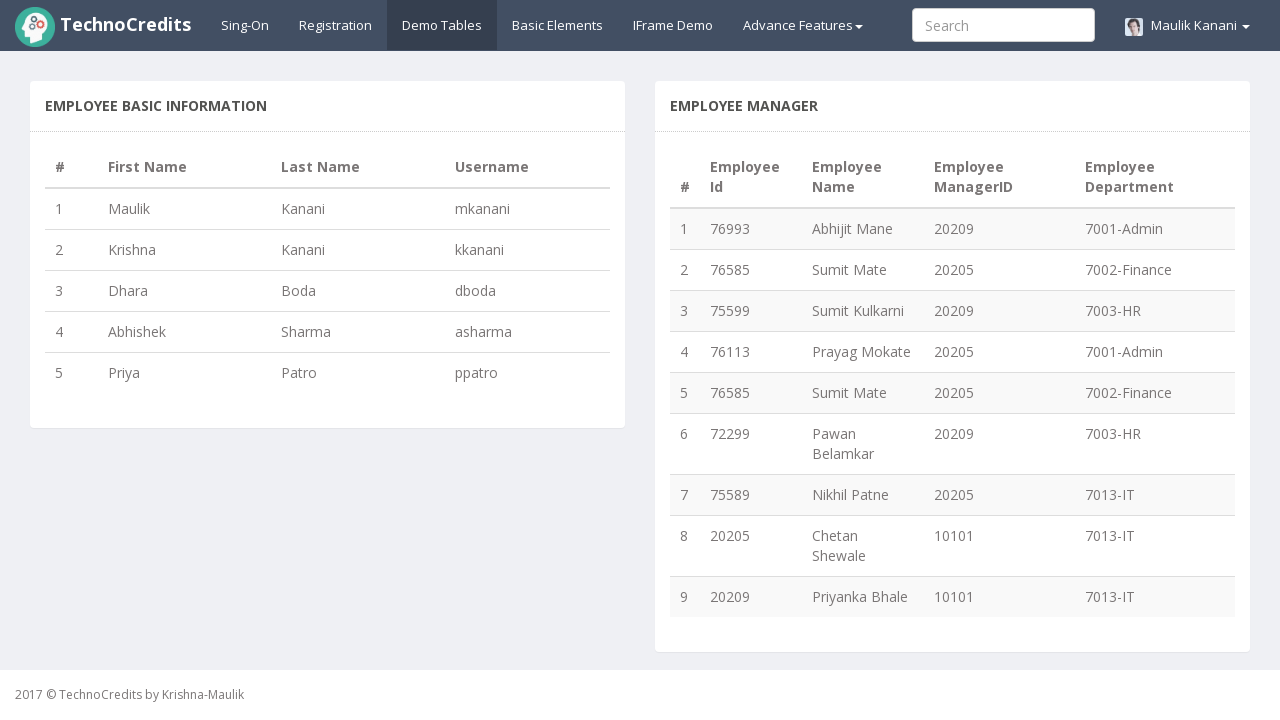

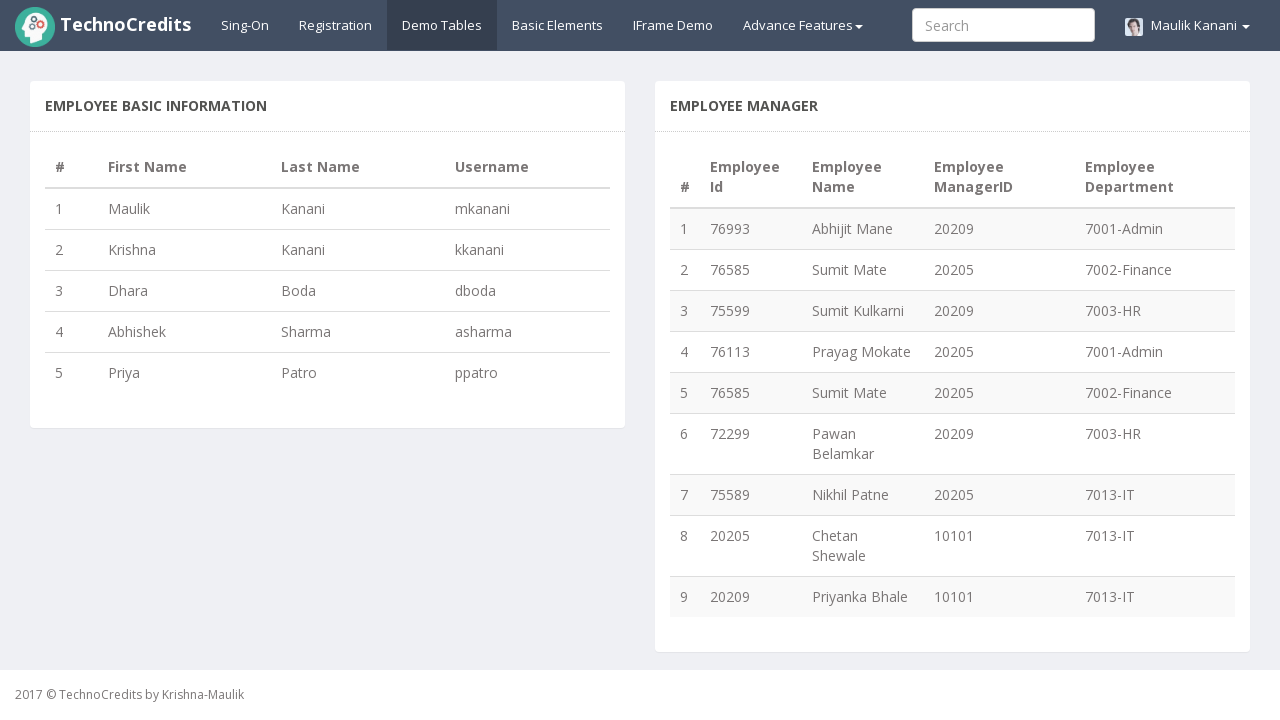